Tests file upload functionality on ilovepdf.com by uploading a file to the PDF to Word converter

Starting URL: https://www.ilovepdf.com/pdf_to_word

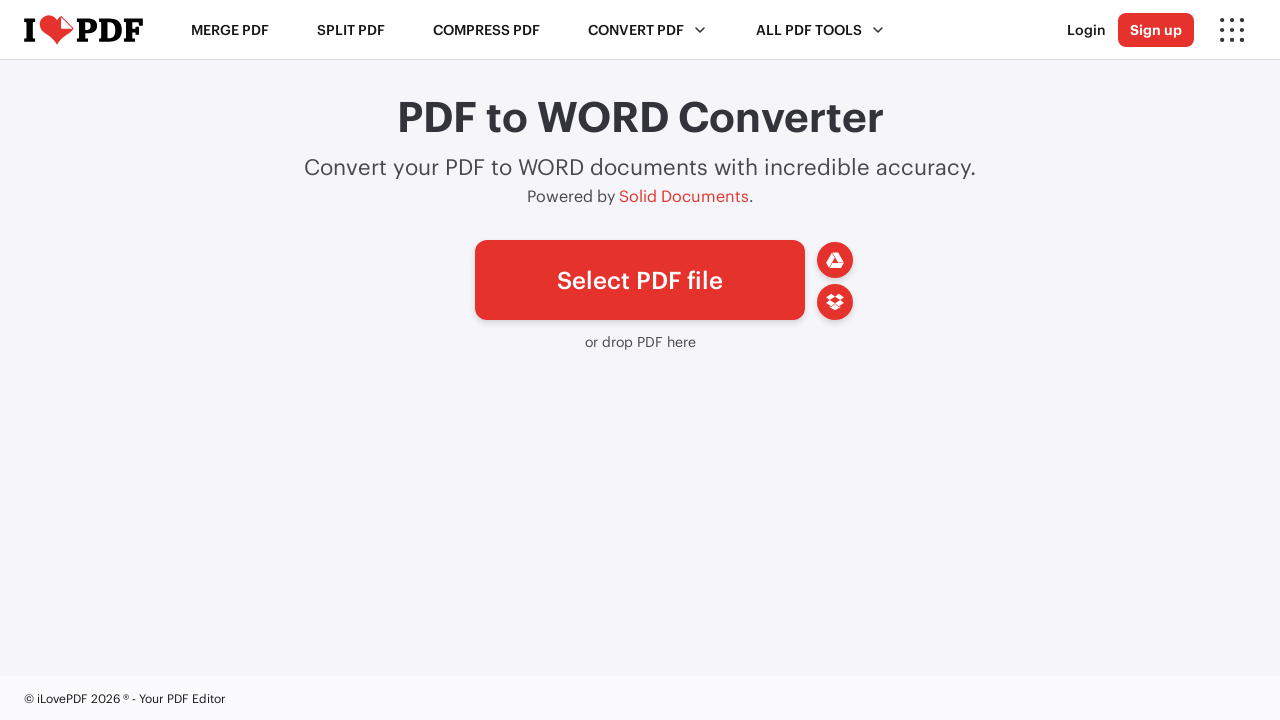

Created temporary test file for upload
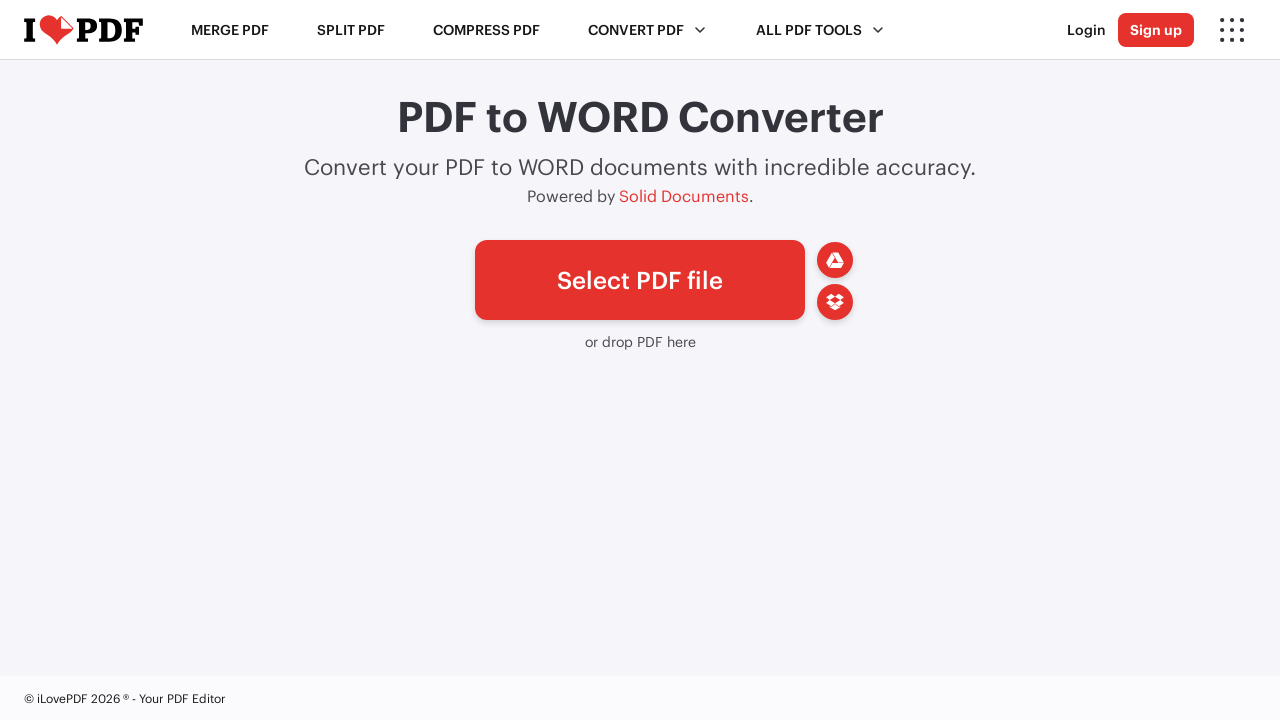

Uploaded test file to PDF to Word converter
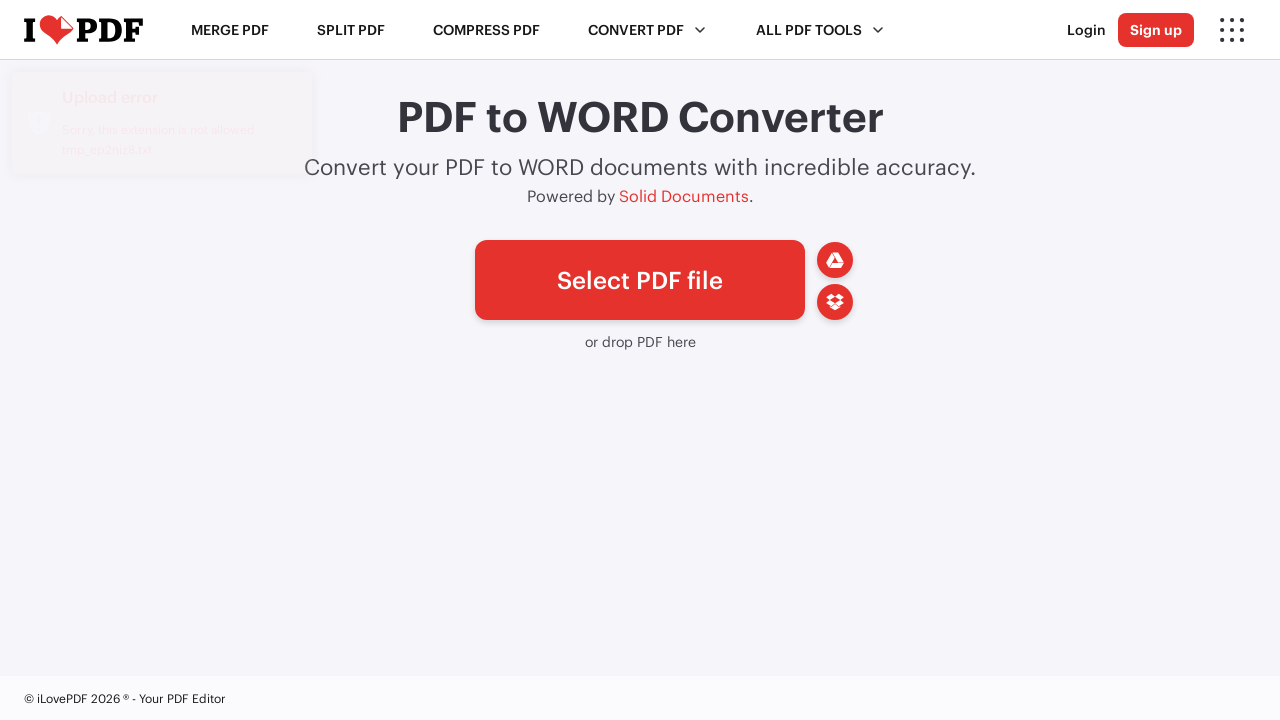

Cleaned up temporary test file
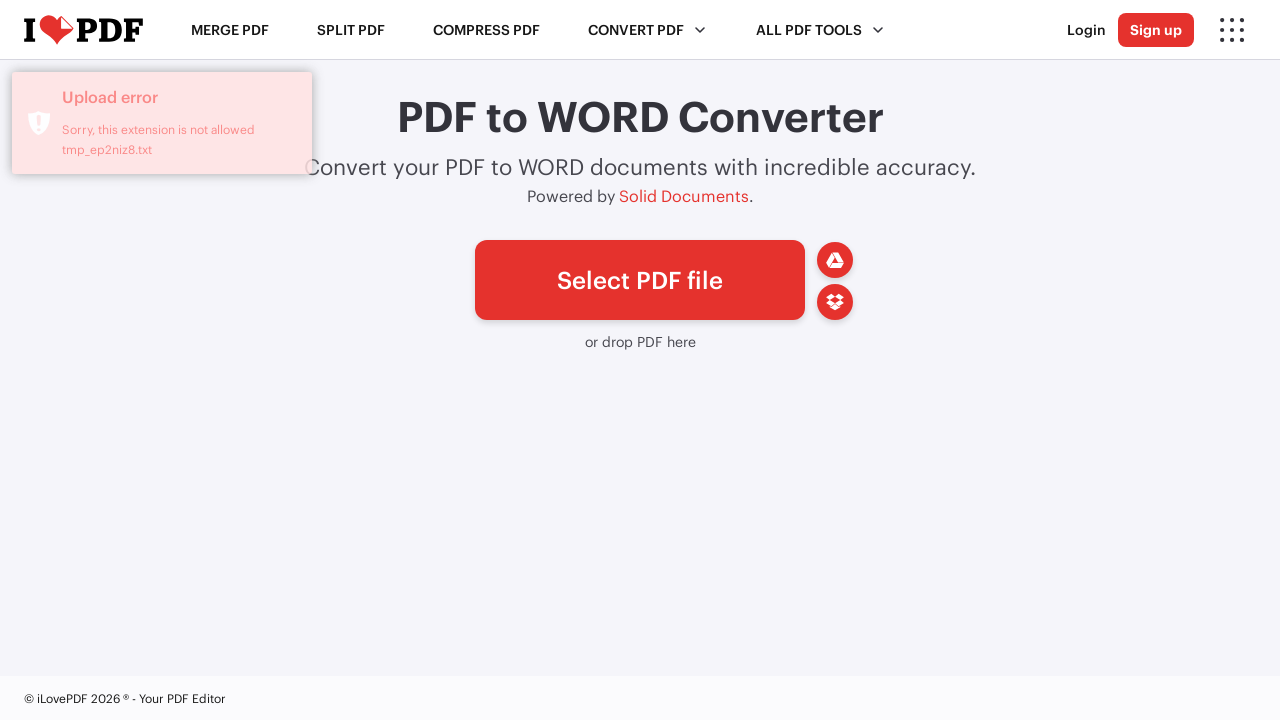

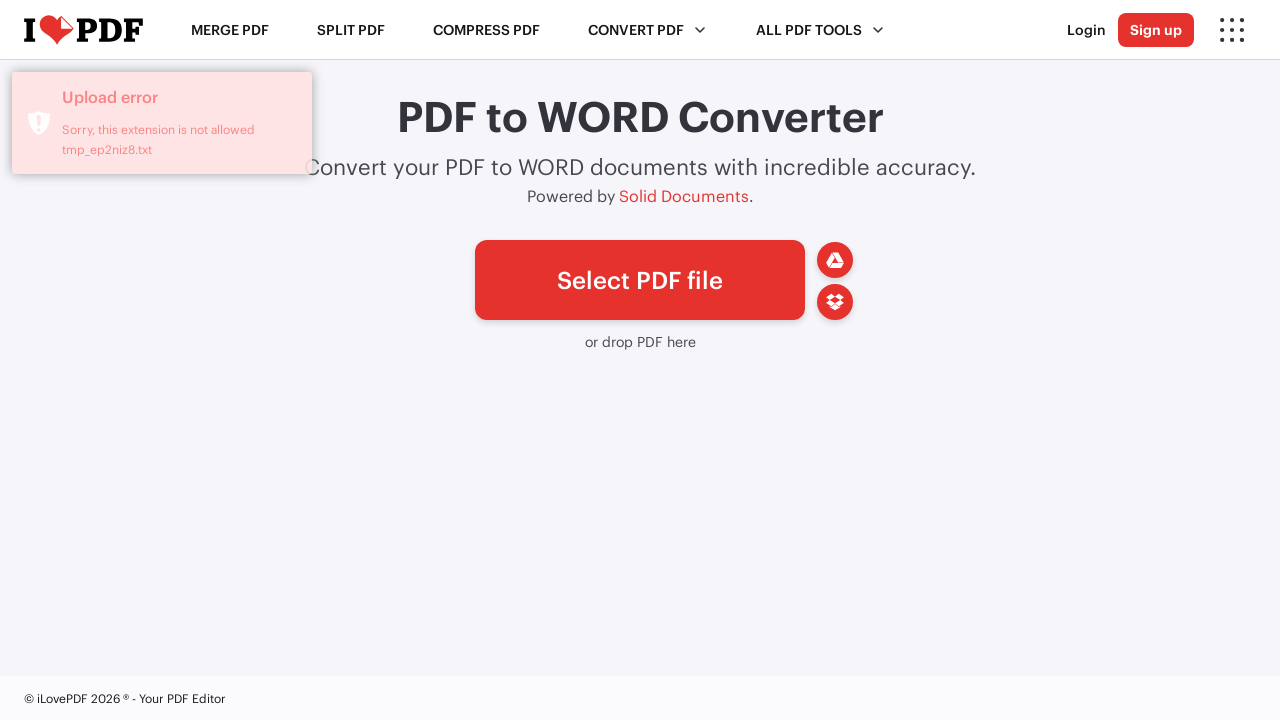